Tests that a todo item is removed if an empty string is entered while editing.

Starting URL: https://demo.playwright.dev/todomvc

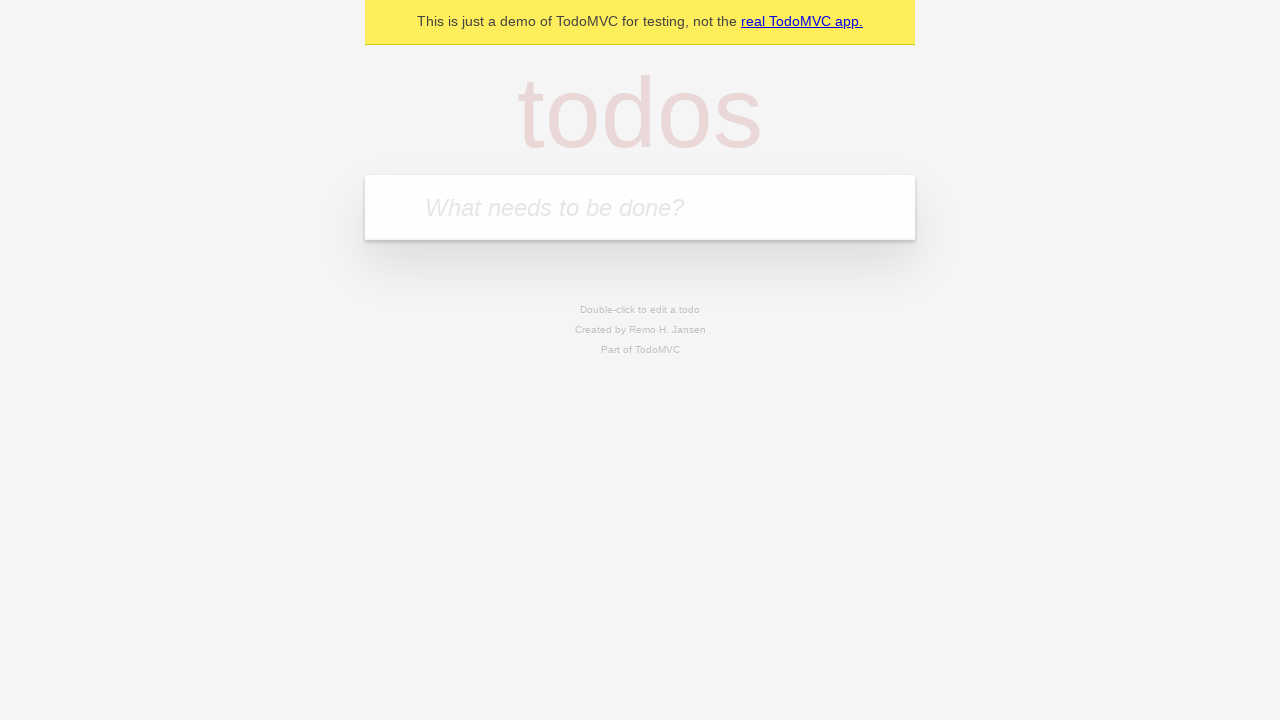

Filled new todo input with 'buy some cheese' on internal:attr=[placeholder="What needs to be done?"i]
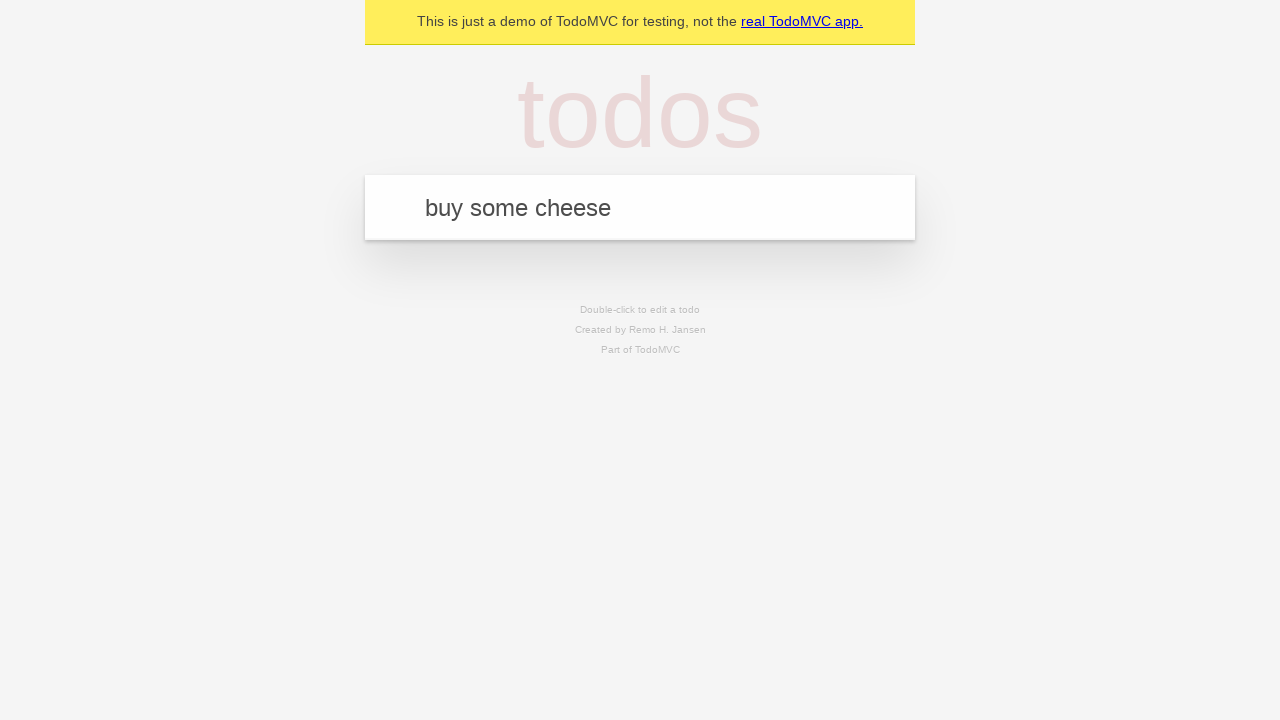

Pressed Enter to add 'buy some cheese' to todo list on internal:attr=[placeholder="What needs to be done?"i]
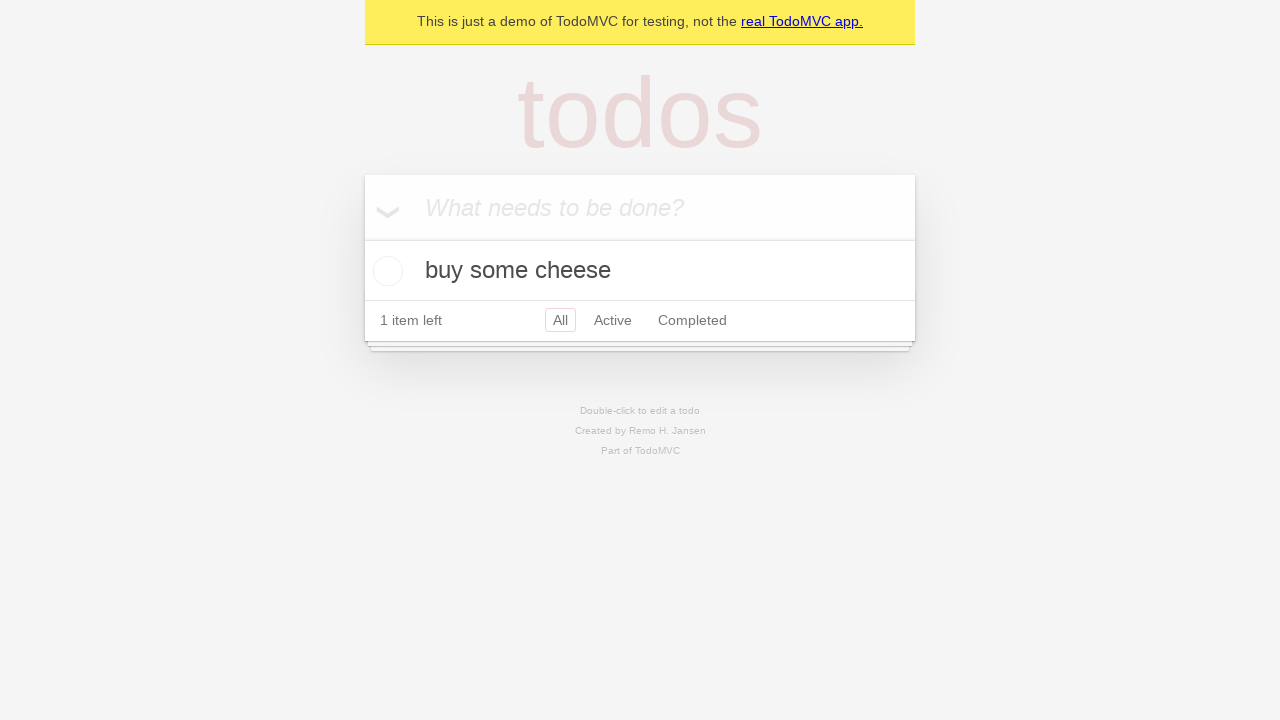

Filled new todo input with 'feed the cat' on internal:attr=[placeholder="What needs to be done?"i]
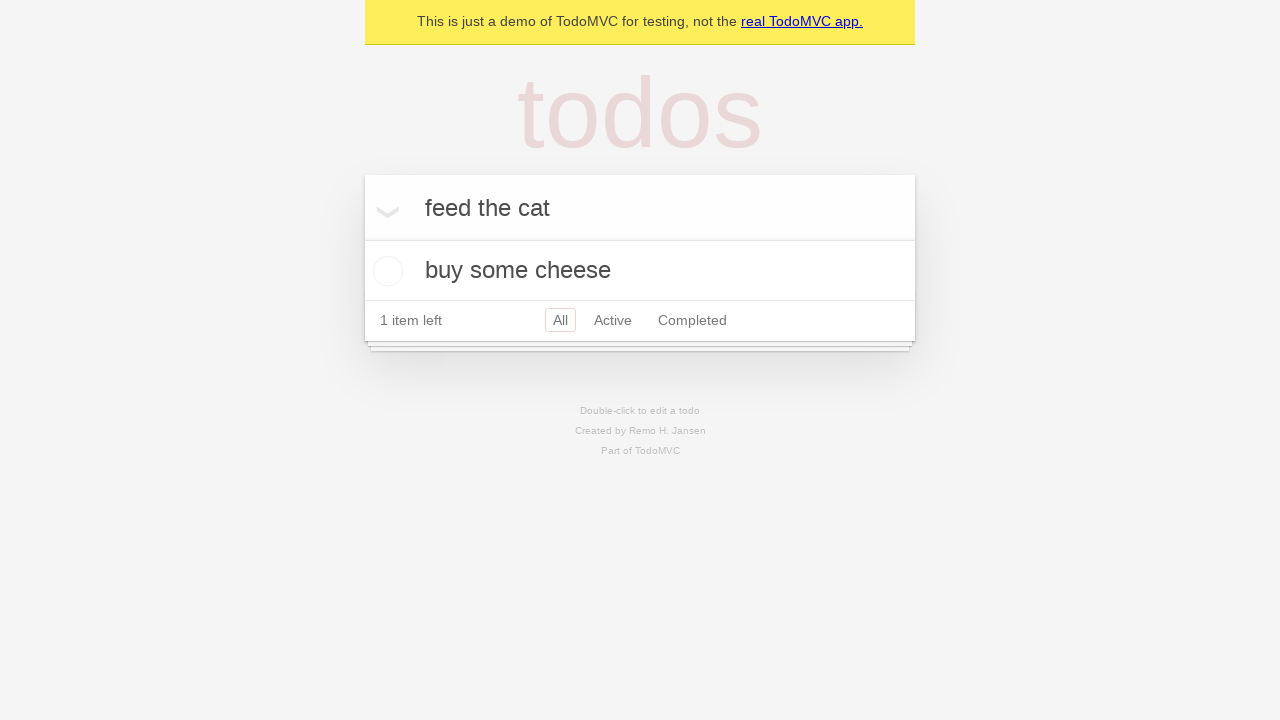

Pressed Enter to add 'feed the cat' to todo list on internal:attr=[placeholder="What needs to be done?"i]
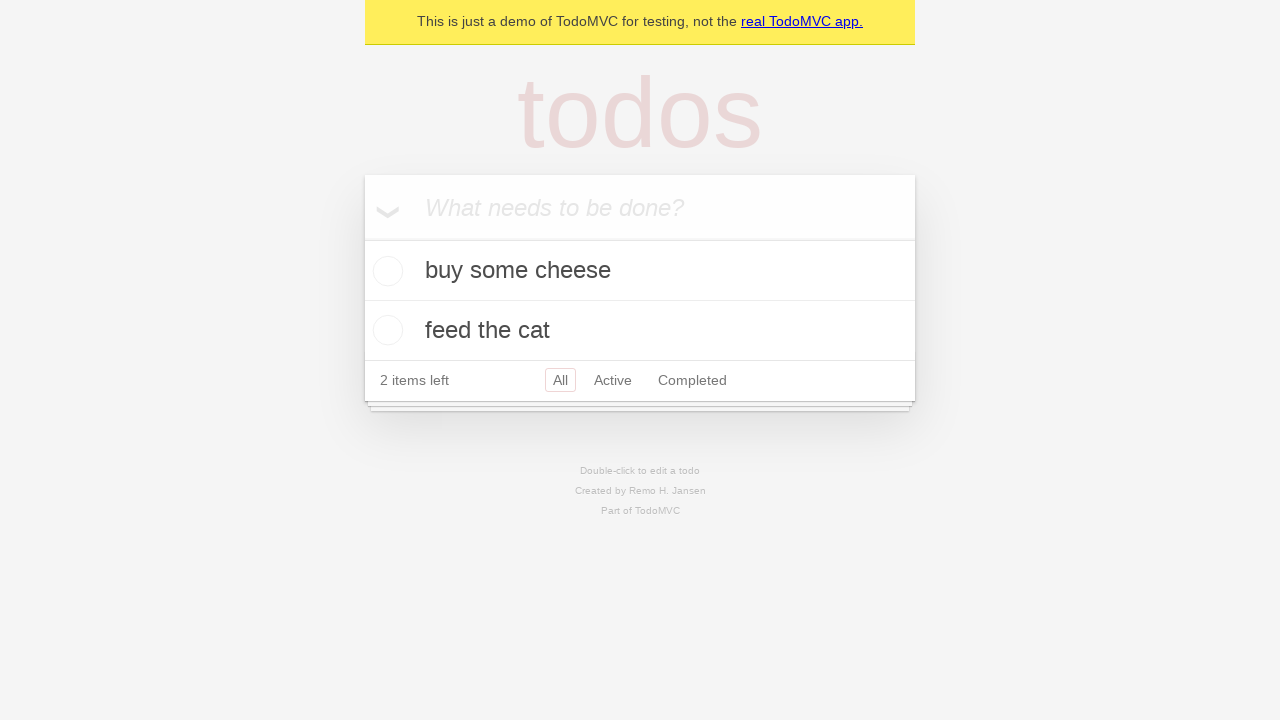

Filled new todo input with 'book a doctors appointment' on internal:attr=[placeholder="What needs to be done?"i]
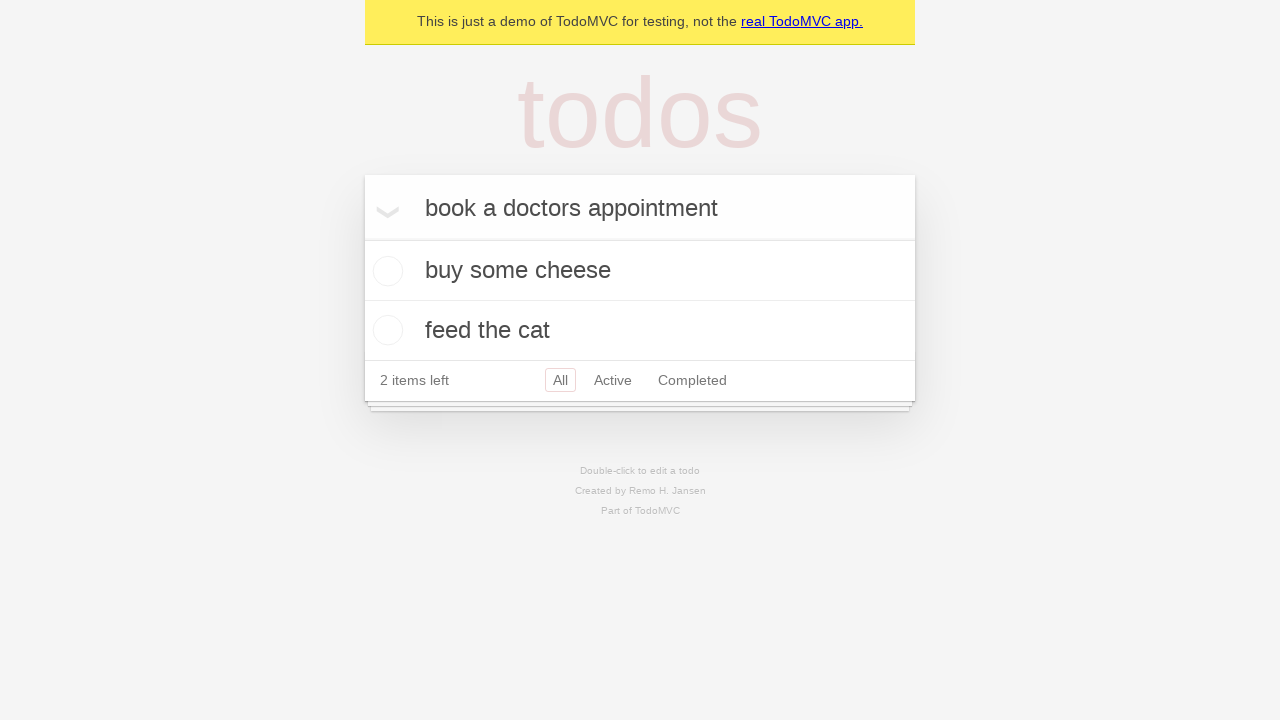

Pressed Enter to add 'book a doctors appointment' to todo list on internal:attr=[placeholder="What needs to be done?"i]
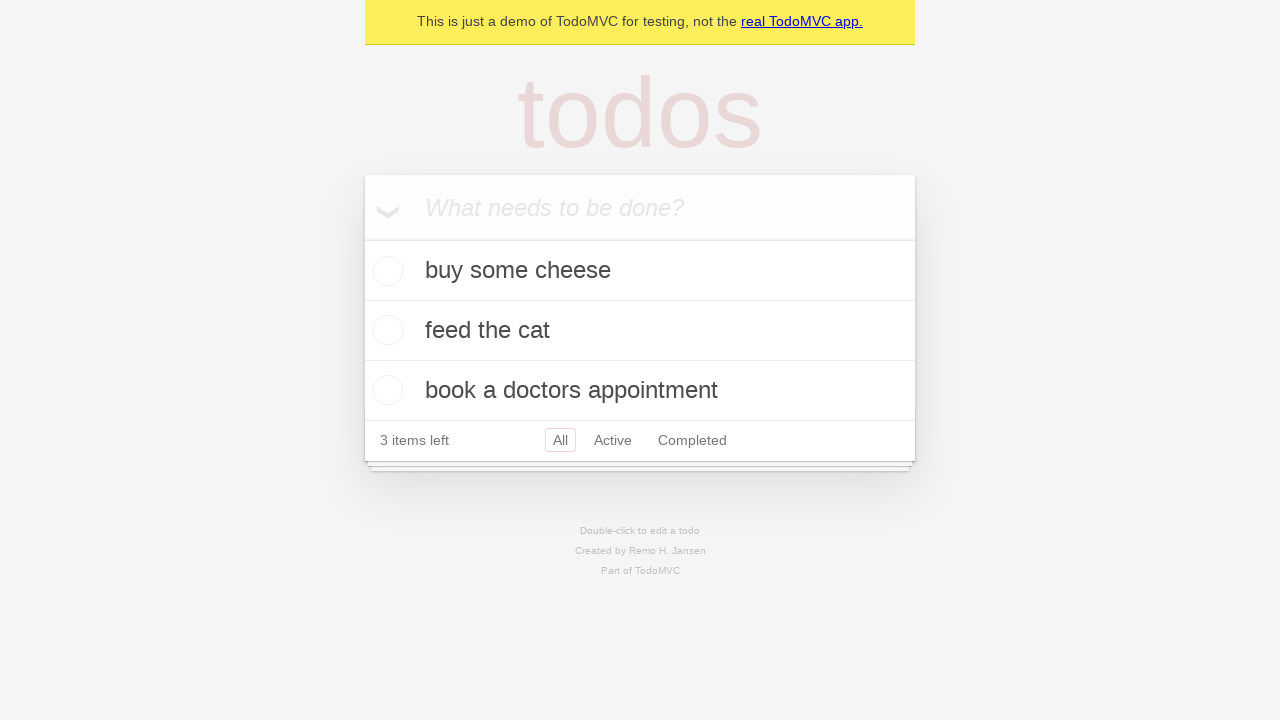

Located all todo items
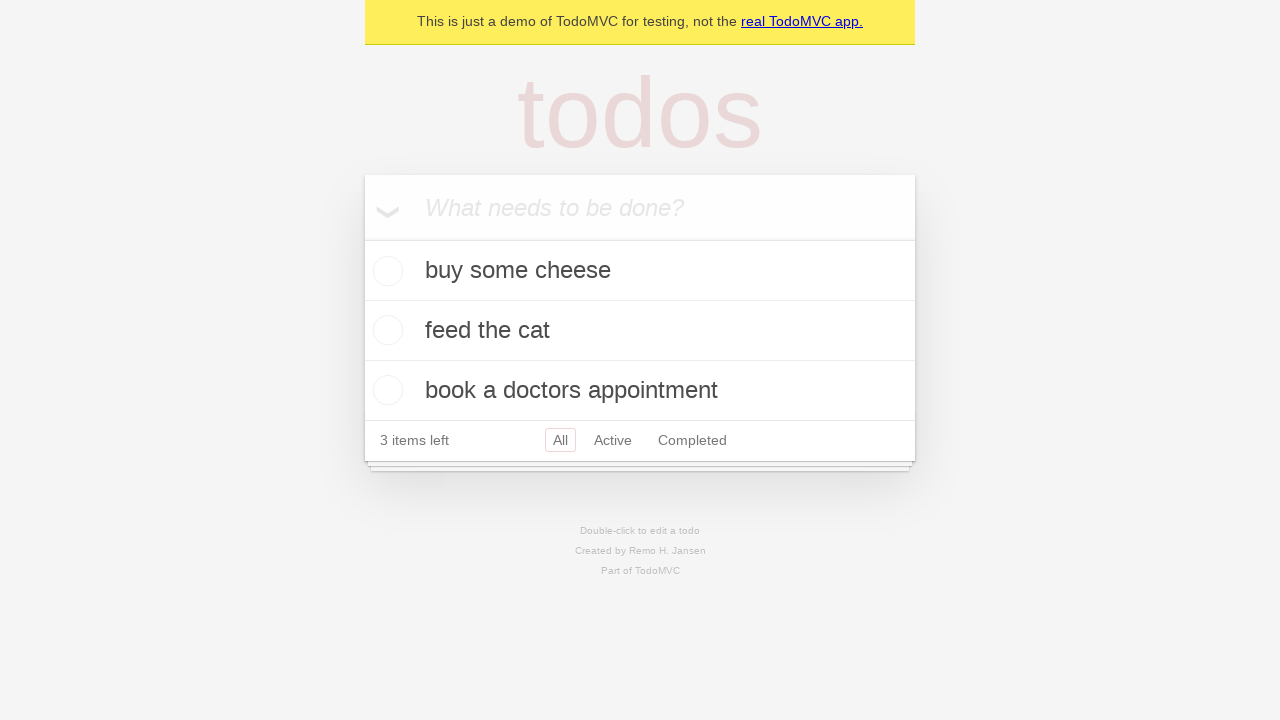

Double-clicked the second todo item to enter edit mode at (640, 331) on internal:testid=[data-testid="todo-item"s] >> nth=1
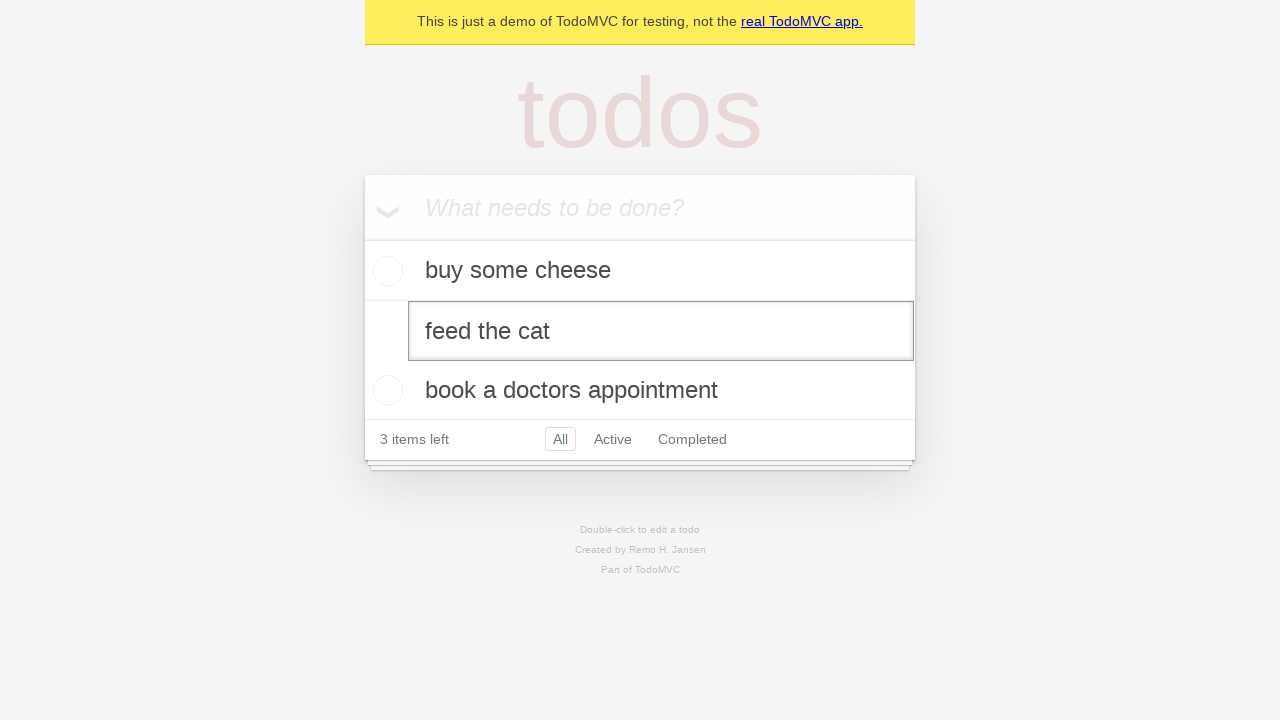

Cleared the edit textbox by filling with empty string on internal:testid=[data-testid="todo-item"s] >> nth=1 >> internal:role=textbox[nam
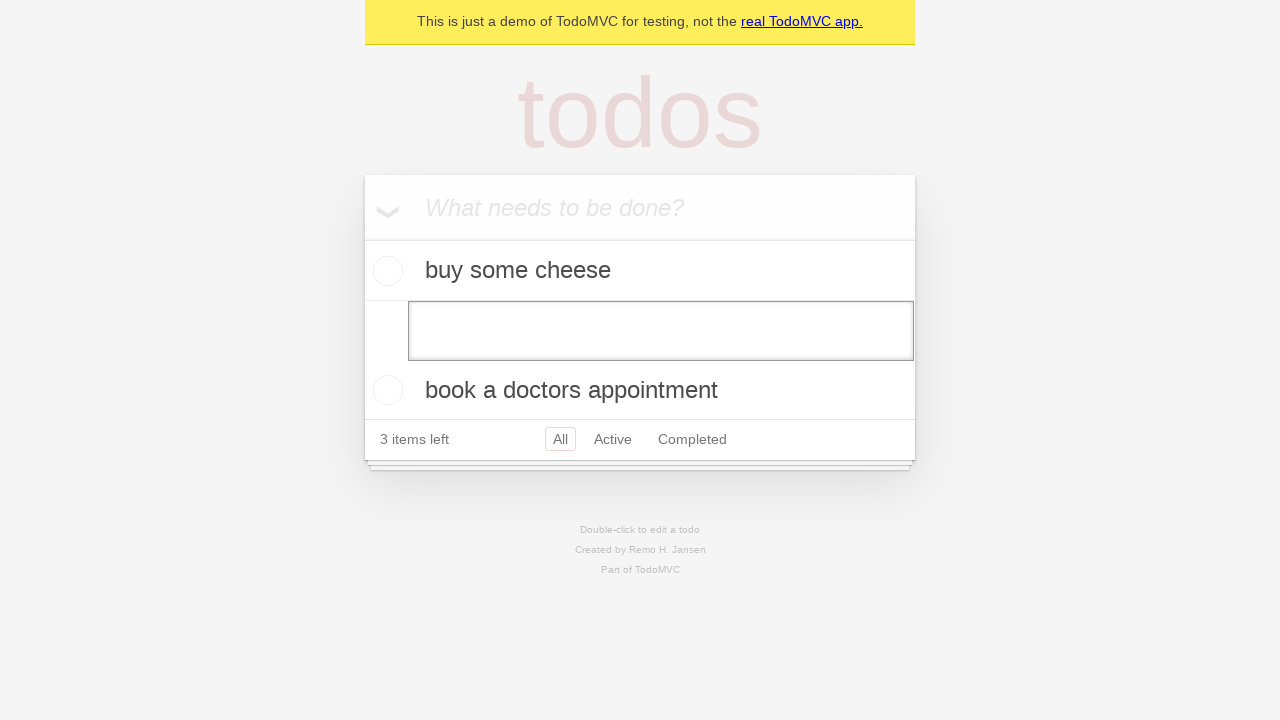

Pressed Enter to confirm removal of todo item with empty text on internal:testid=[data-testid="todo-item"s] >> nth=1 >> internal:role=textbox[nam
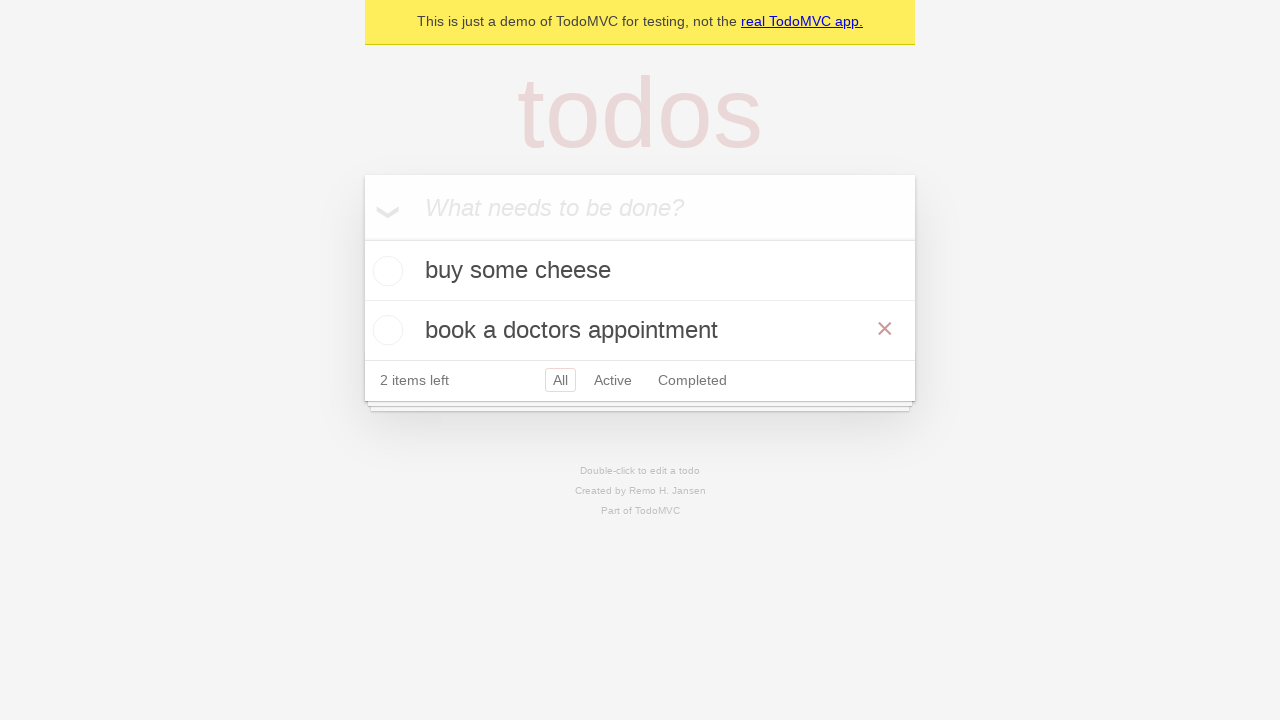

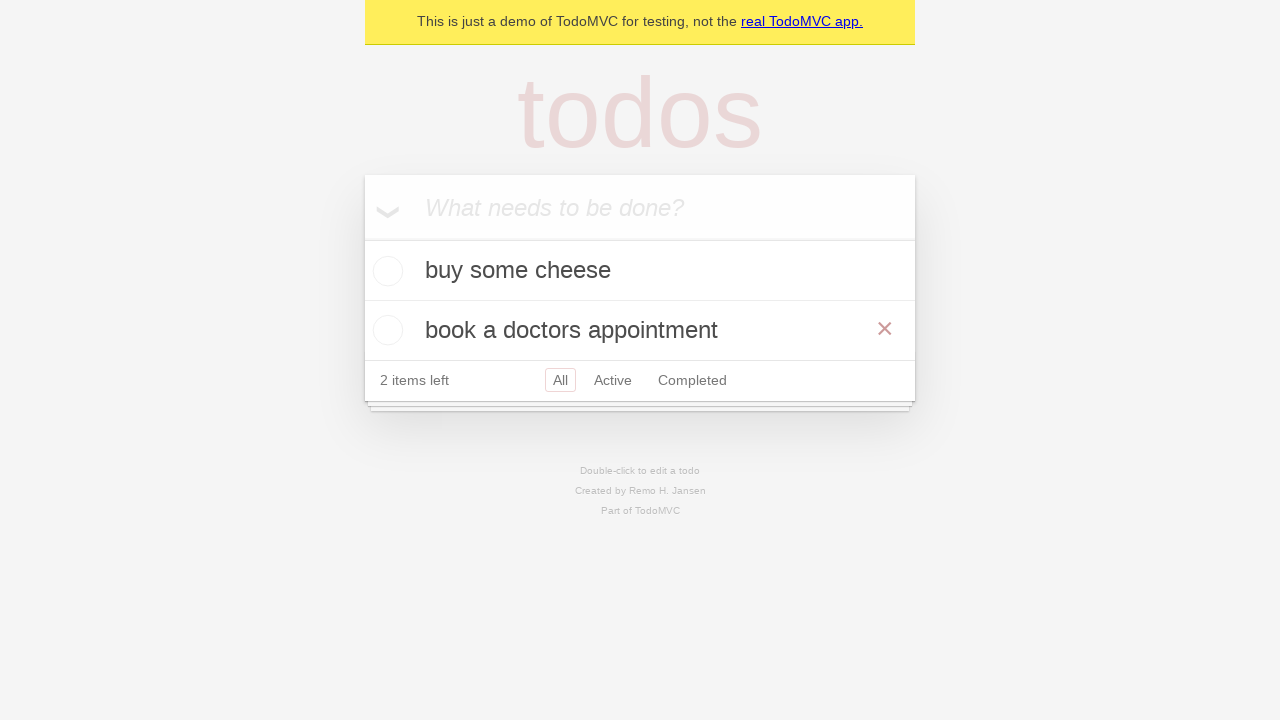